Tests the directory page by navigating to it, switching between grid and list views, and verifying business information displays correctly in both views

Starting URL: https://anthonb711.github.io/cse270-teton/

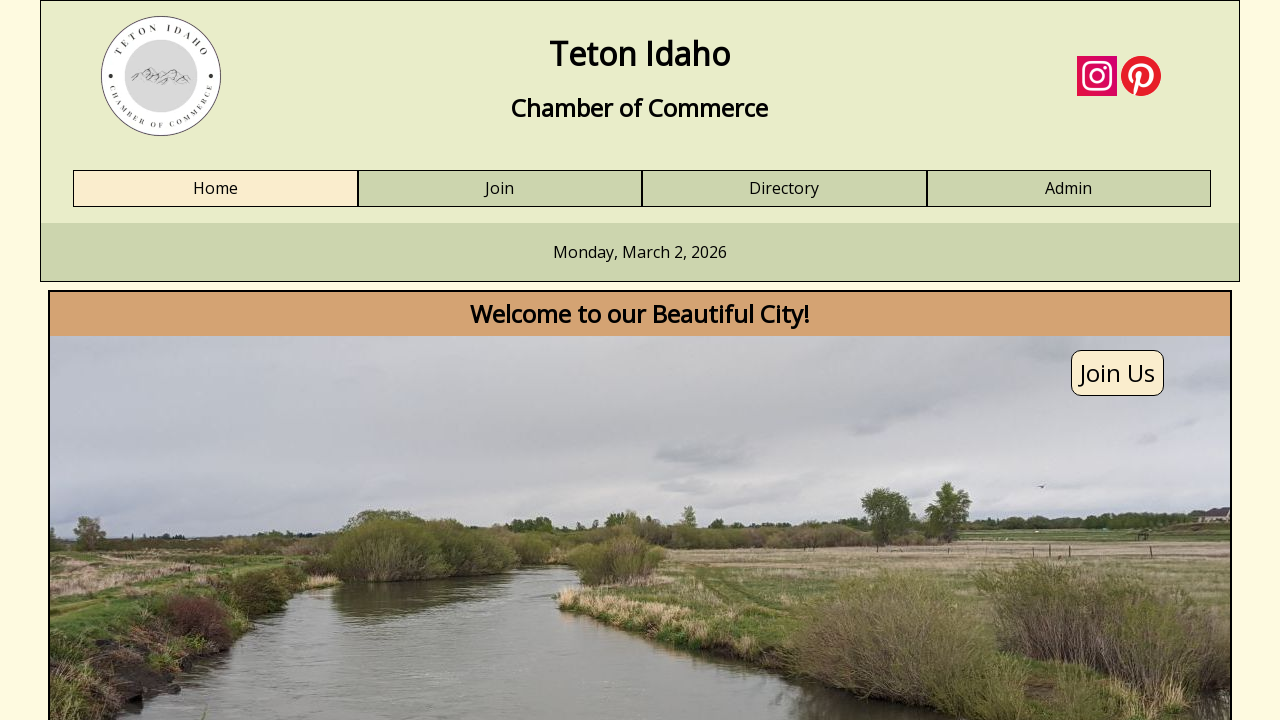

Set viewport size to 1659x1085
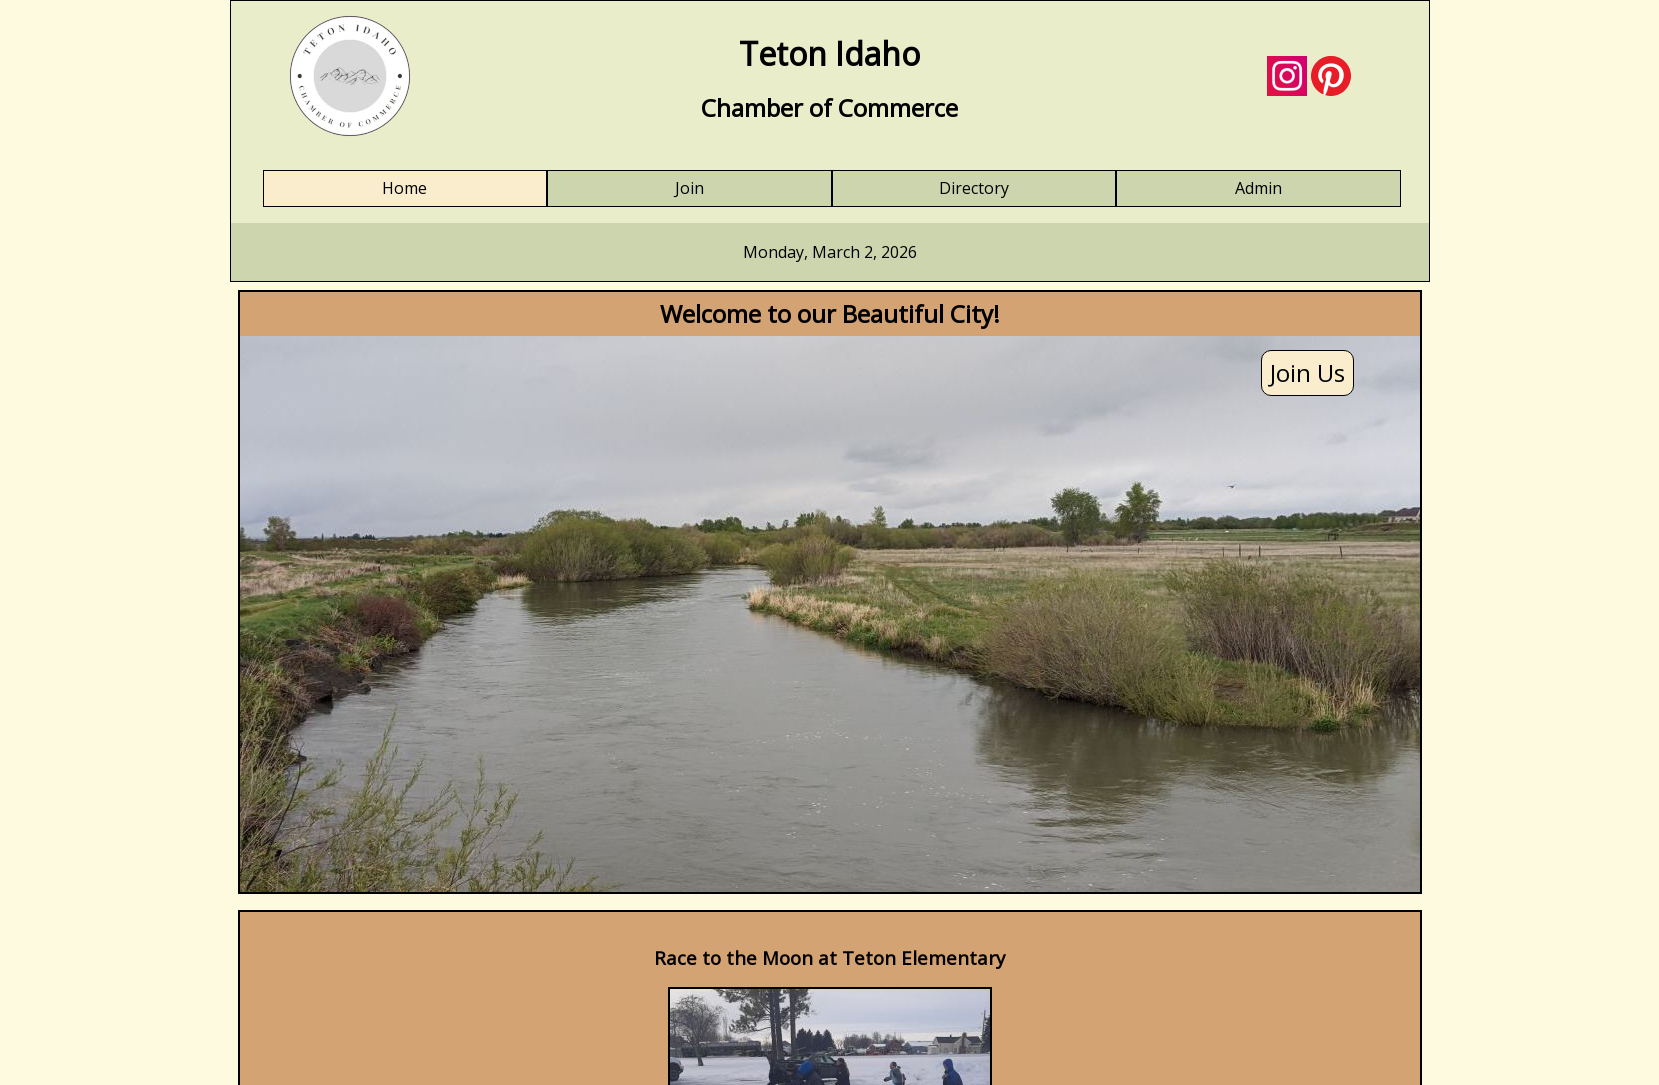

Clicked Directory link to navigate to directory page at (974, 189) on text=Directory
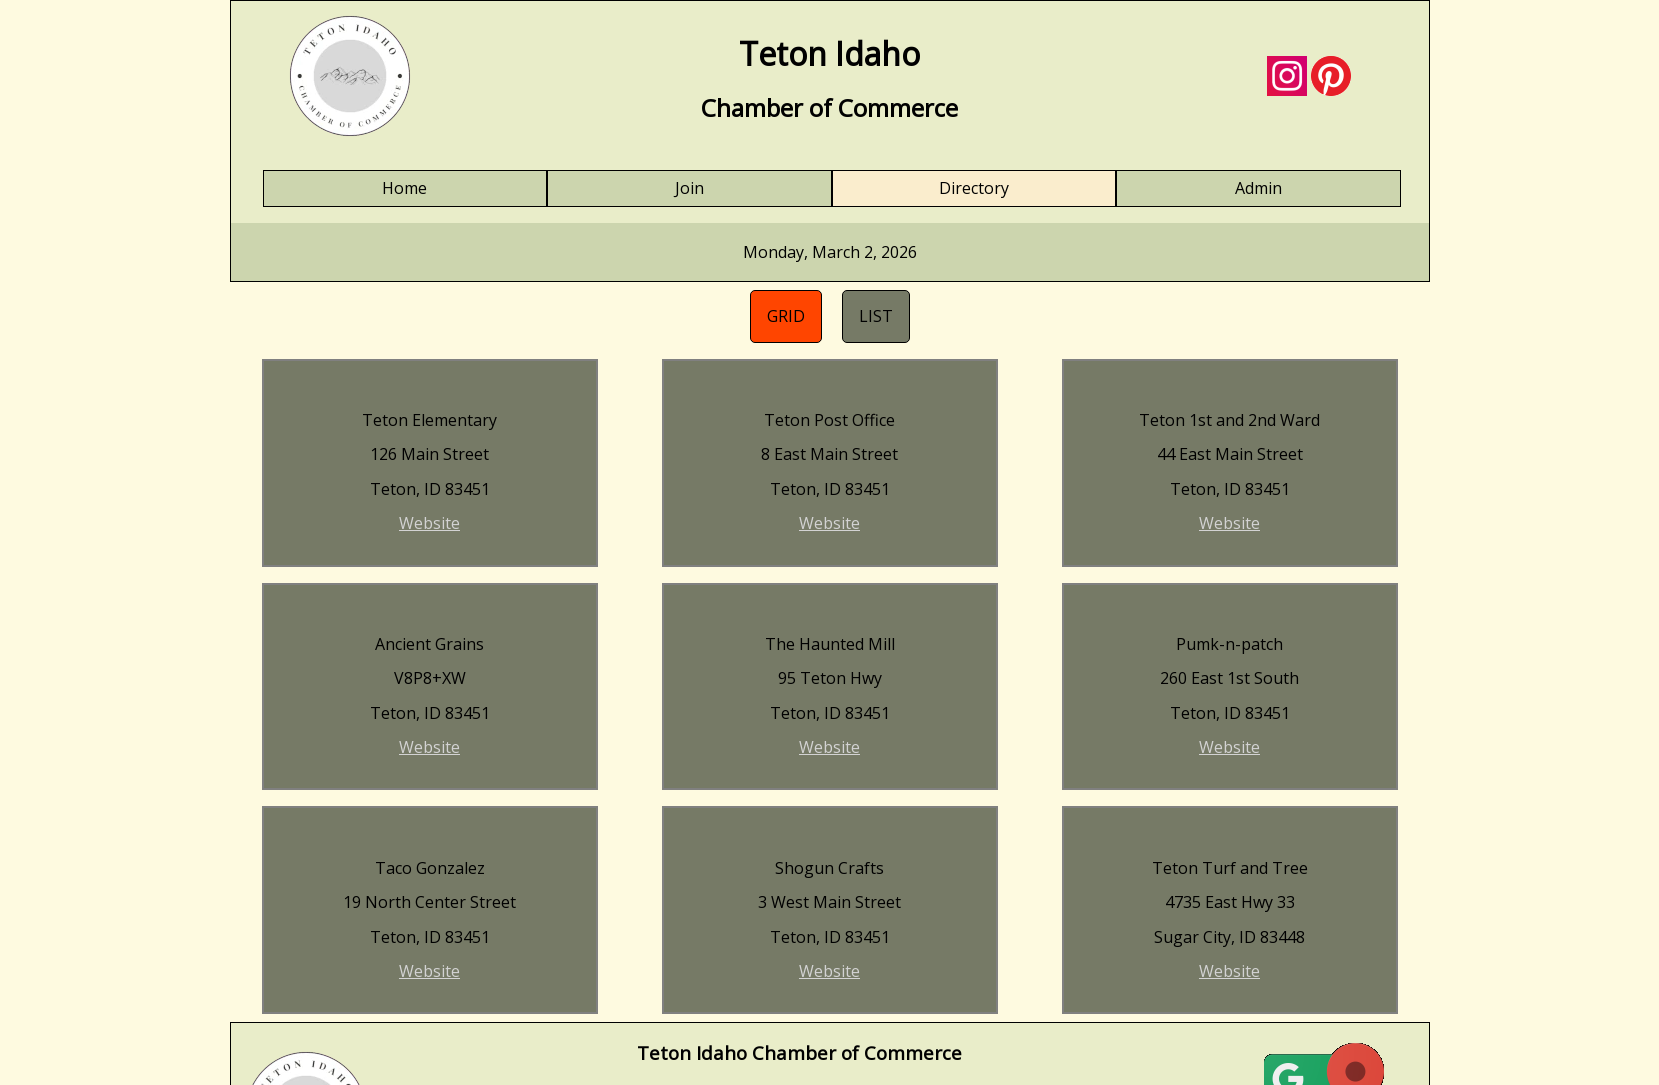

Clicked grid view button to switch to grid layout at (786, 316) on #directory-grid
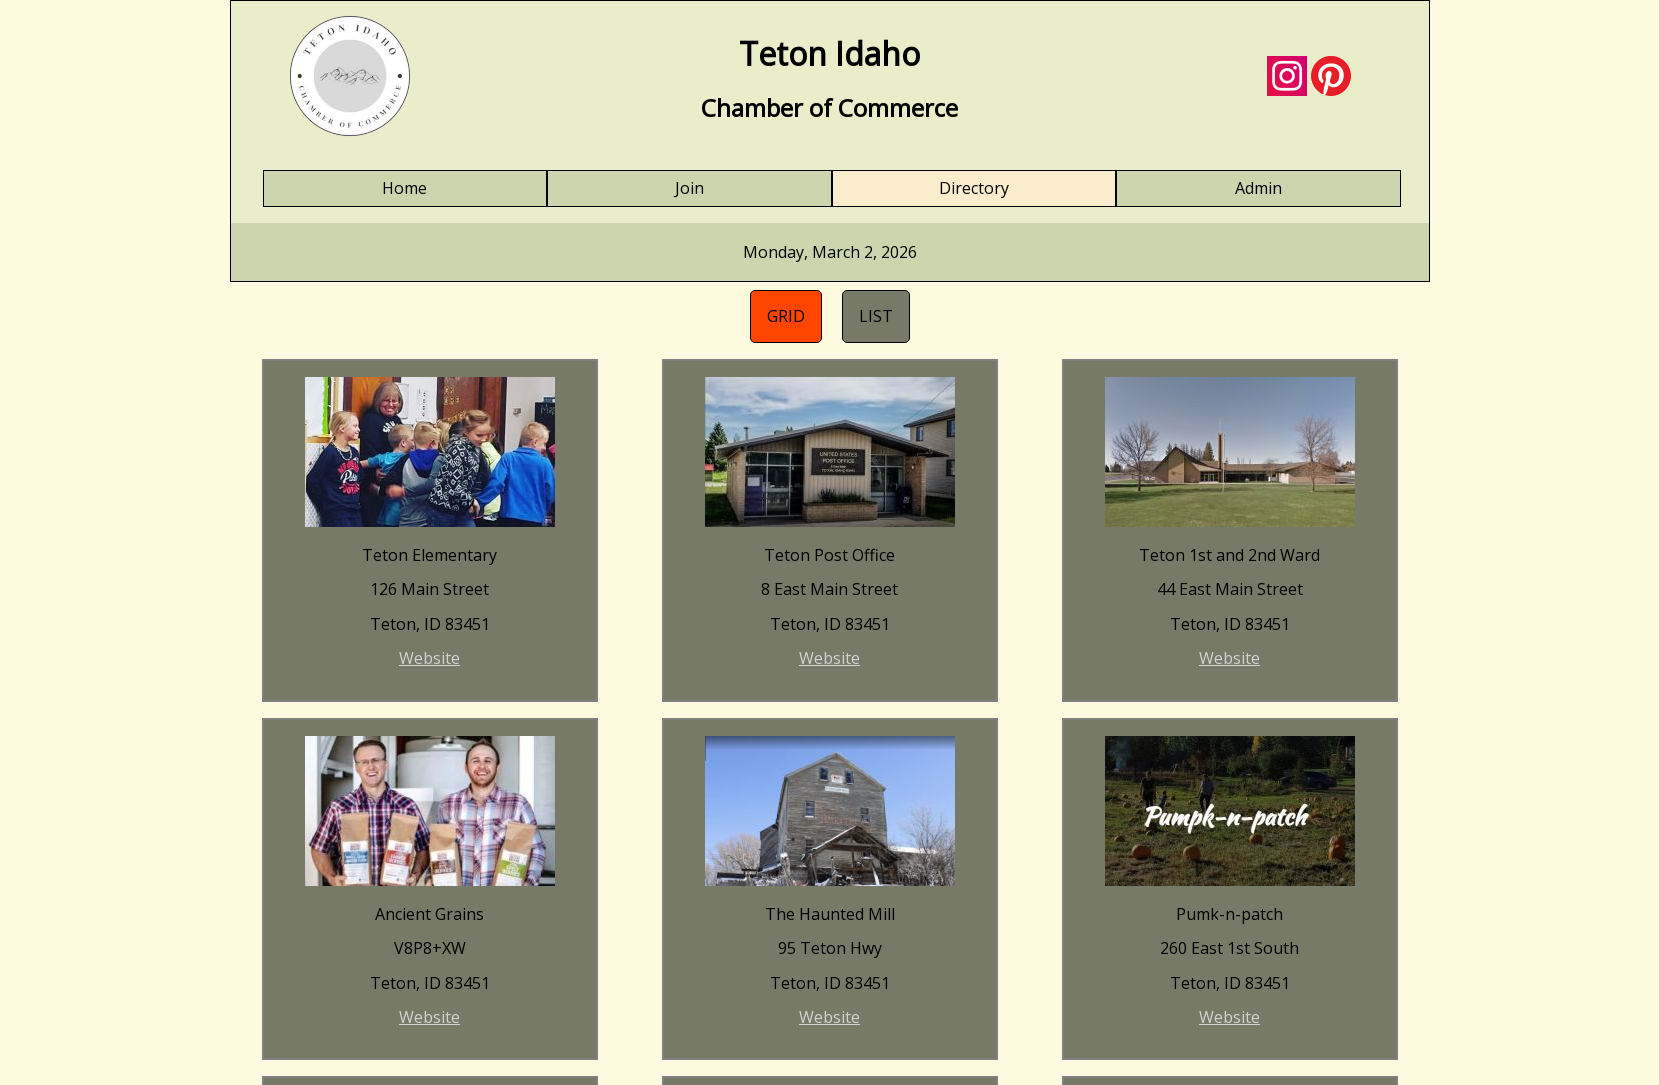

Verified 'Teton Turf and Tree' business name displays correctly in grid view
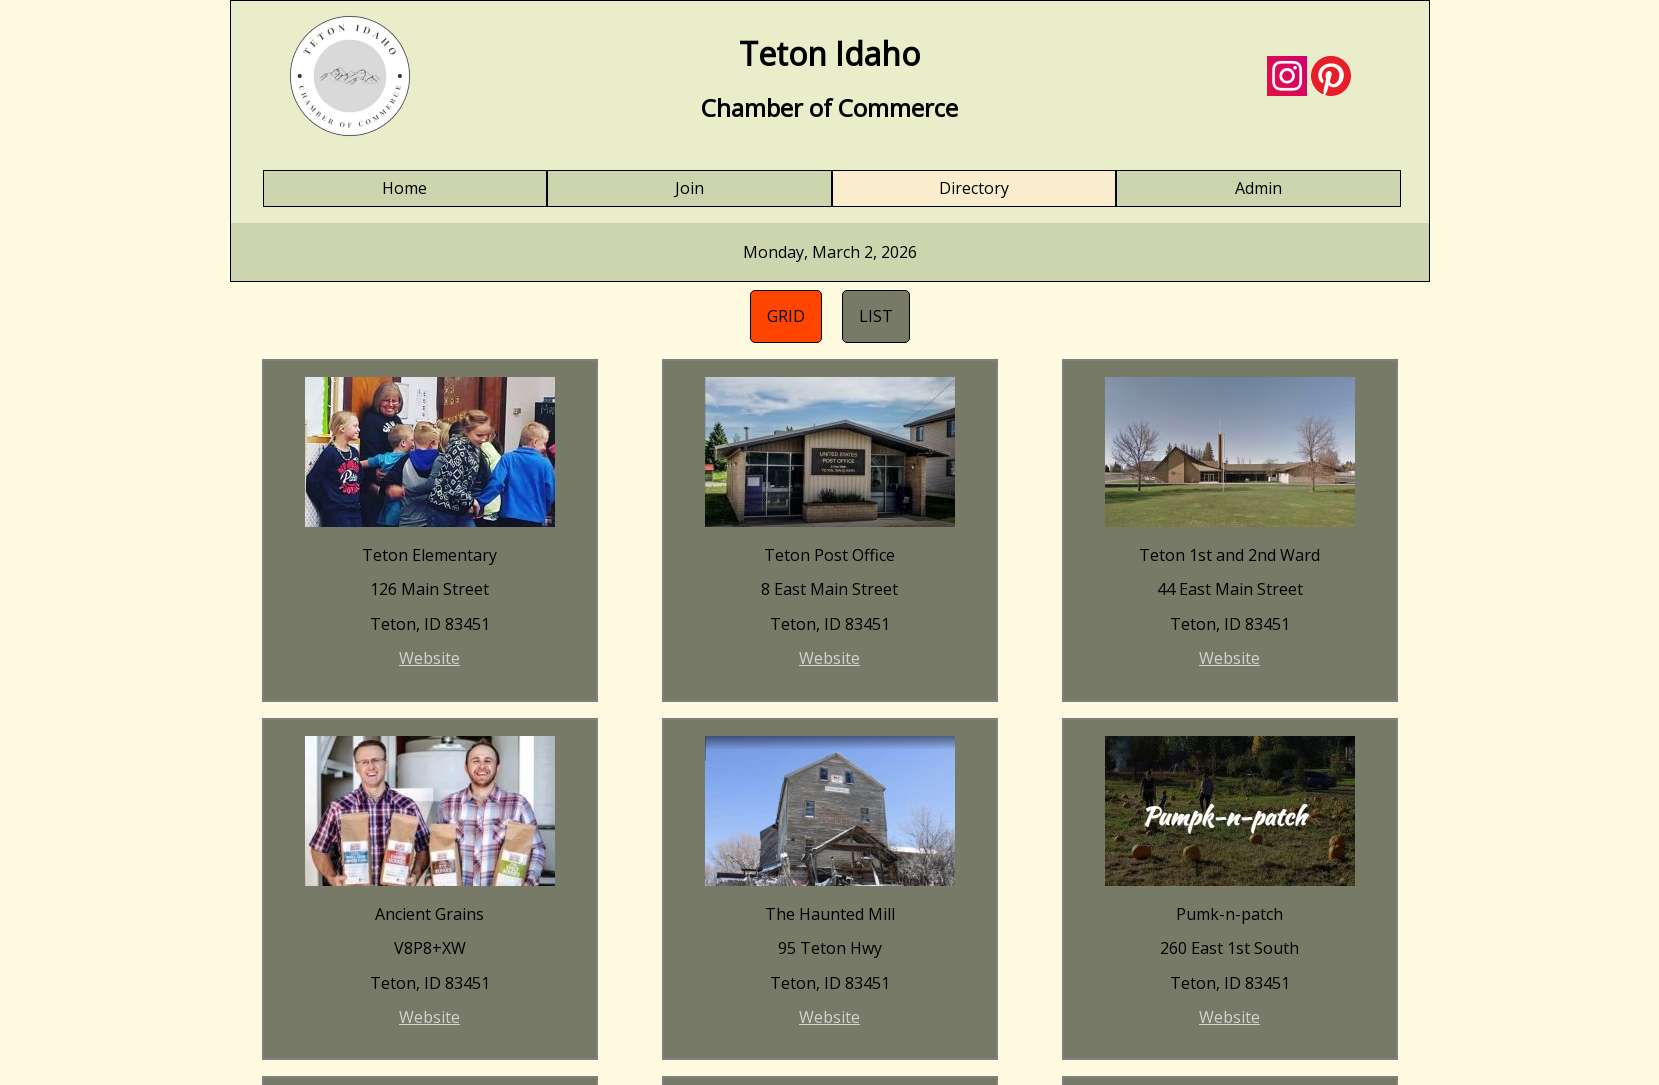

Clicked list view button to switch to list layout at (876, 316) on #directory-list
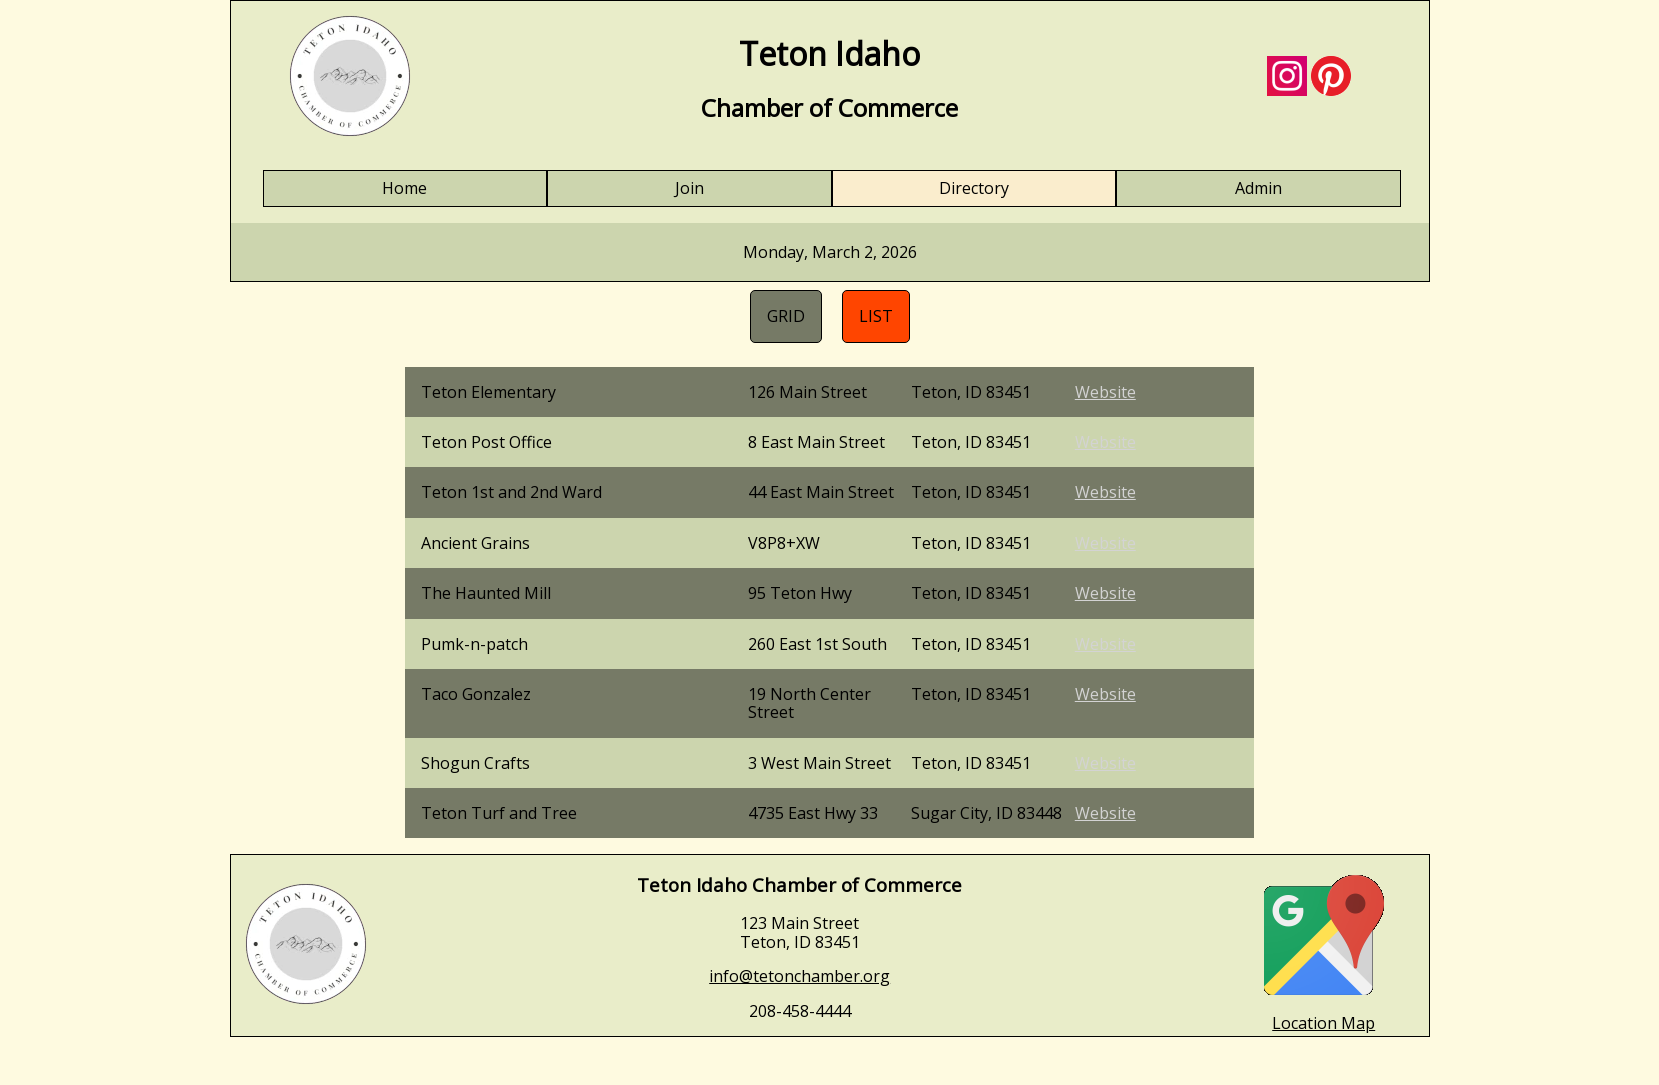

Verified 'Teton Turf and Tree' business name displays correctly in list view
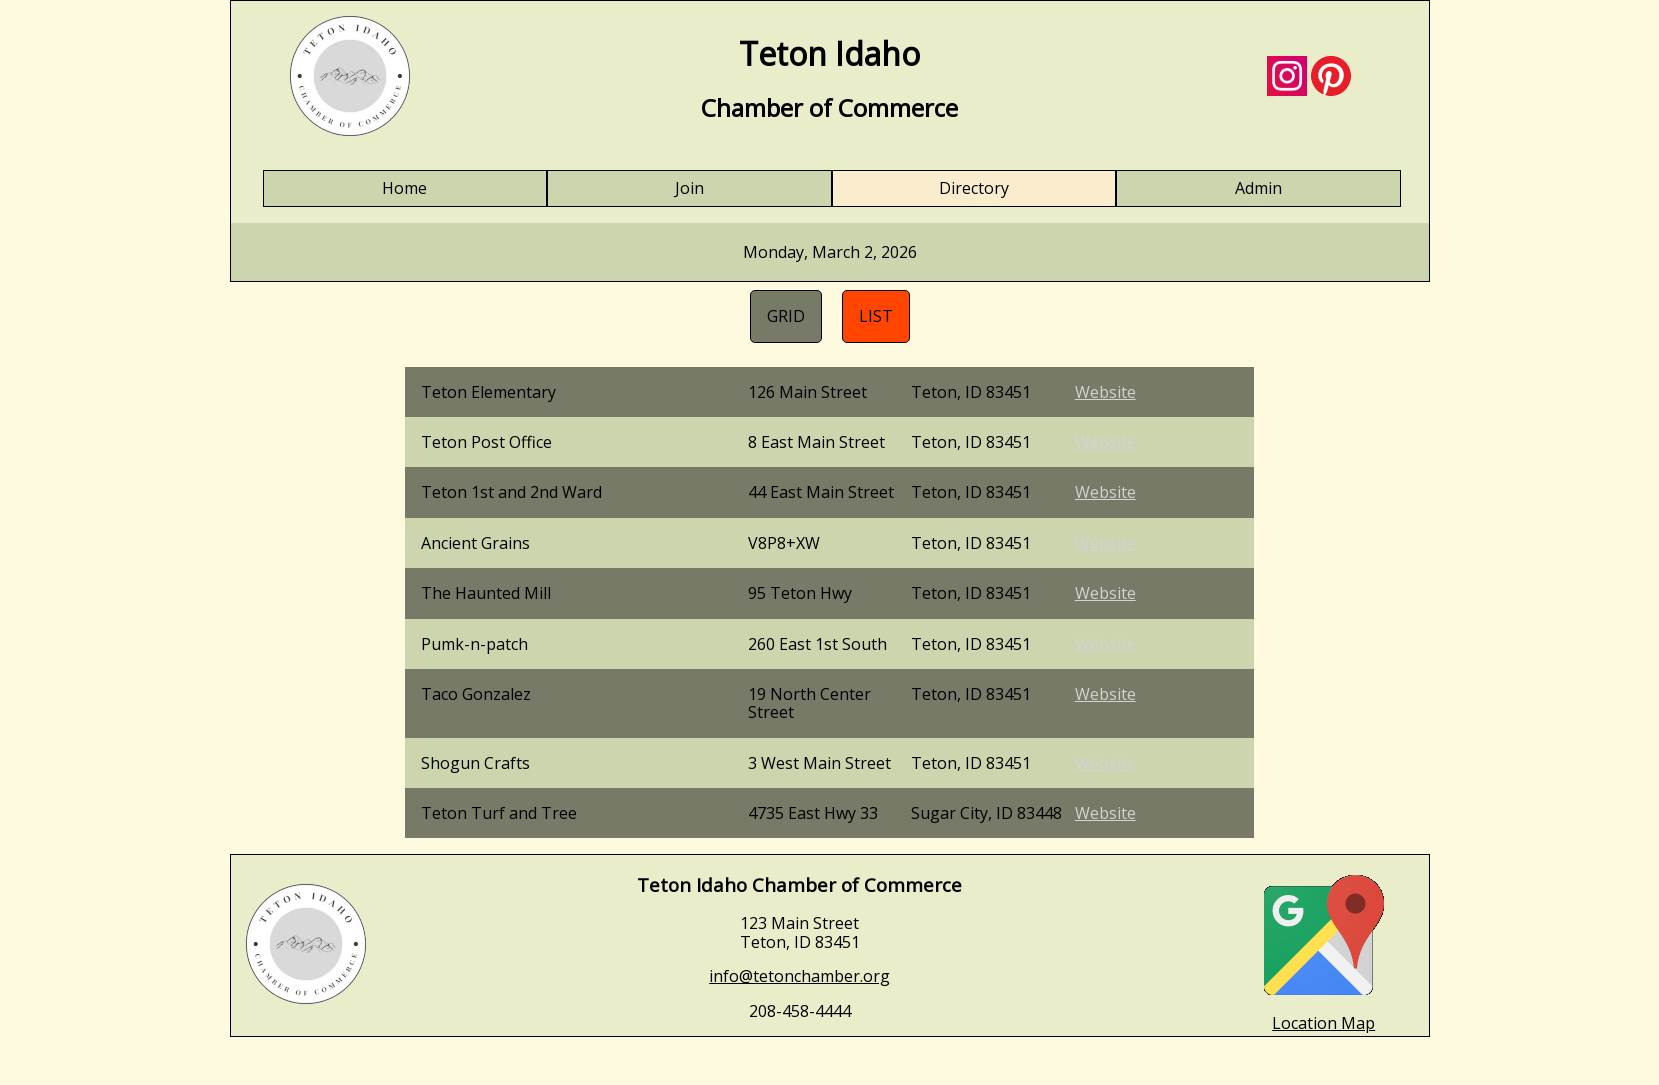

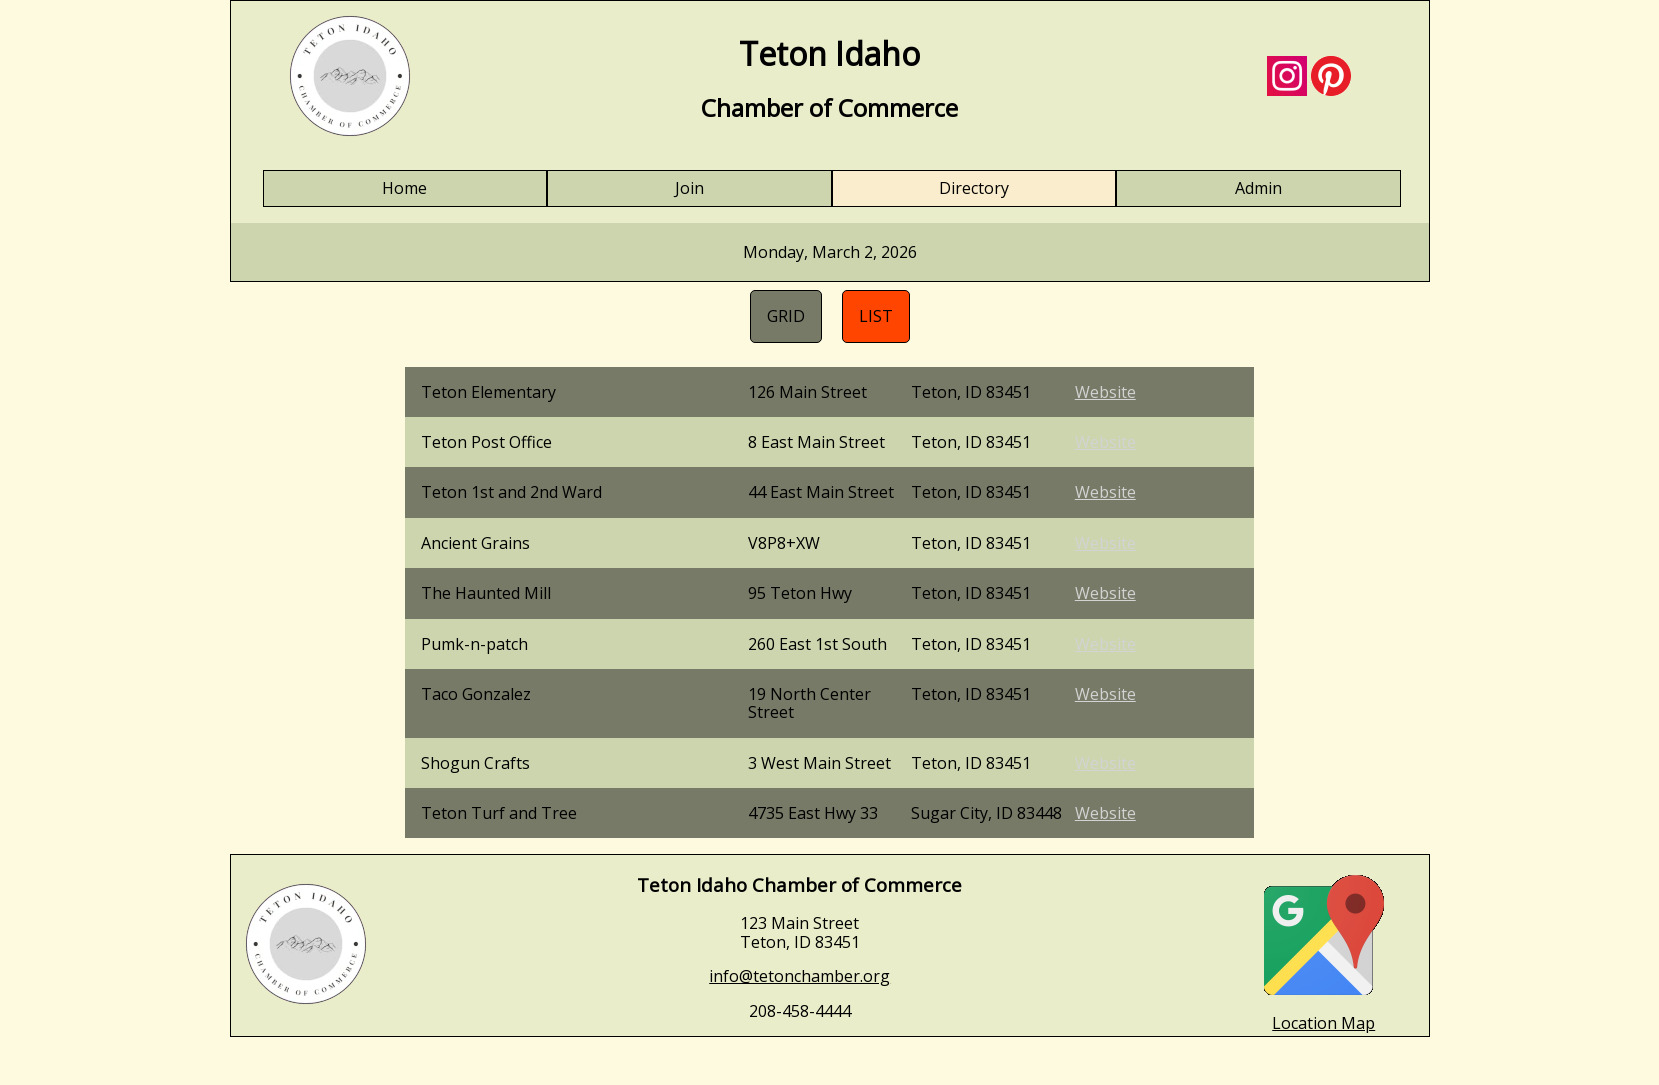